Tests dynamic loading functionality by clicking the Start button and attempting to verify Hello World text appears (note: original test uses intentionally wrong locator to demonstrate TimeoutException)

Starting URL: https://the-internet.herokuapp.com/dynamic_loading/1

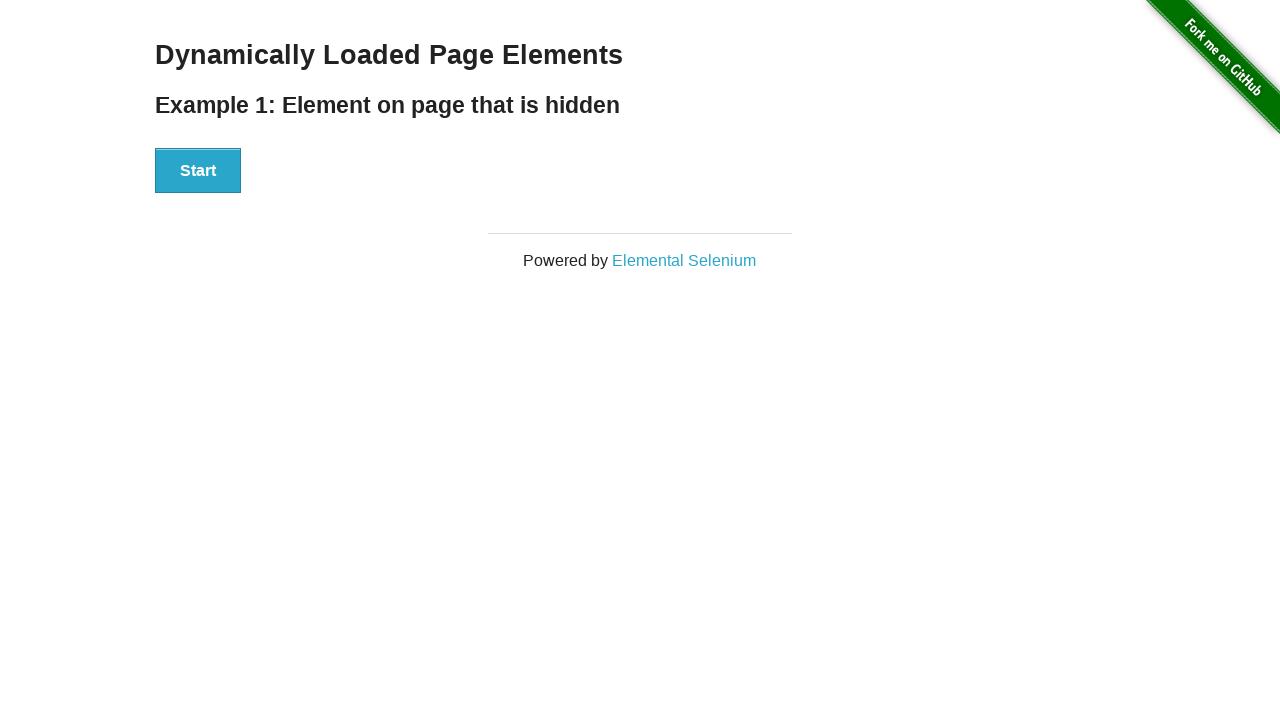

Clicked the Start button at (198, 171) on xpath=//button
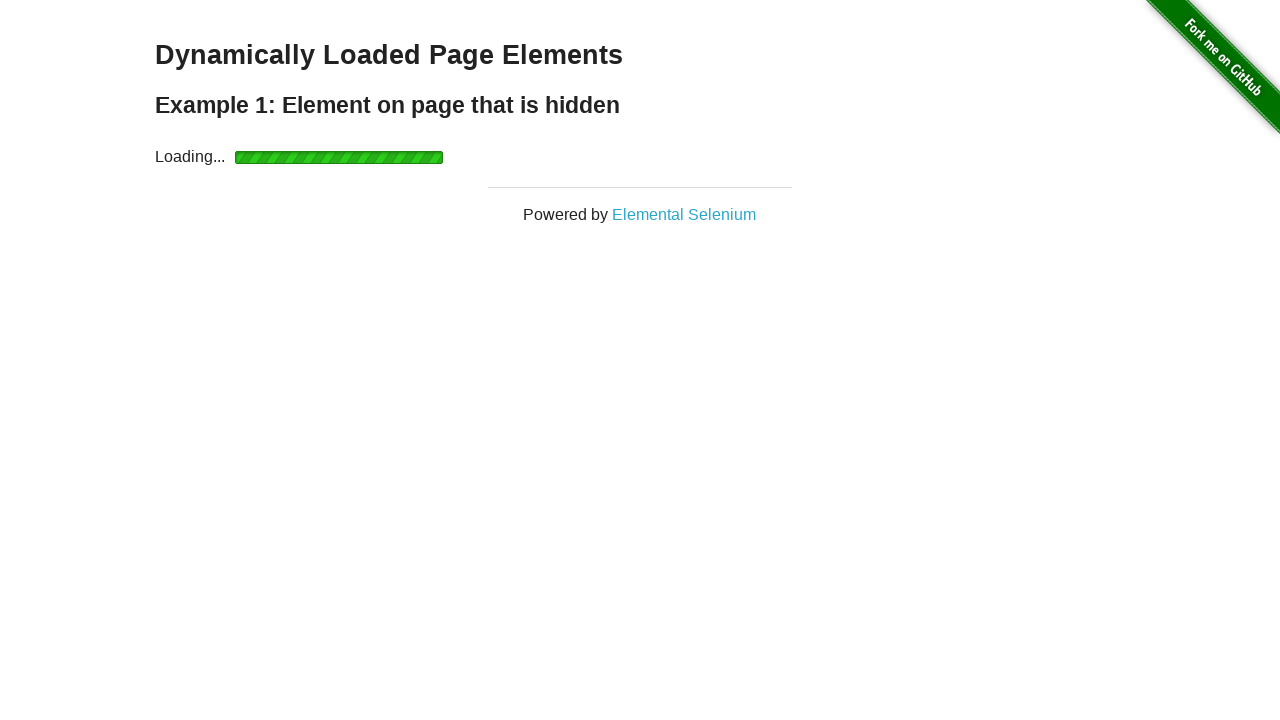

Waited for Hello World text to become visible
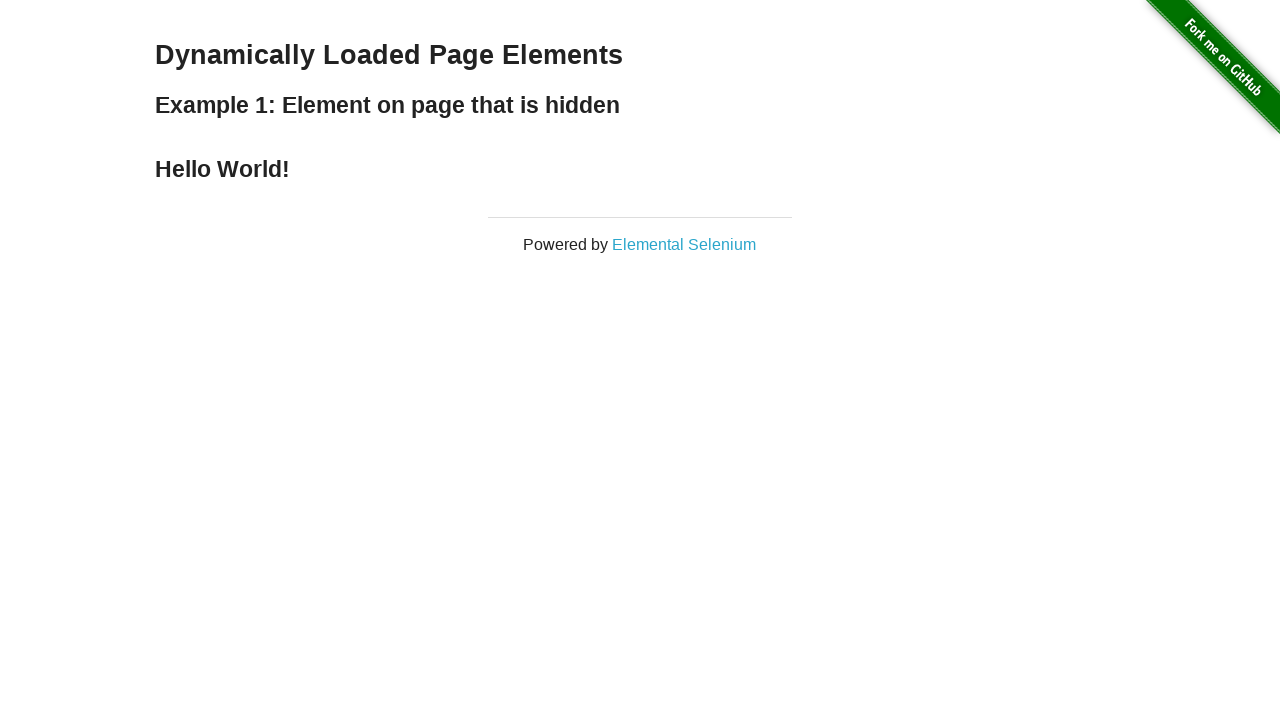

Located the Hello World element
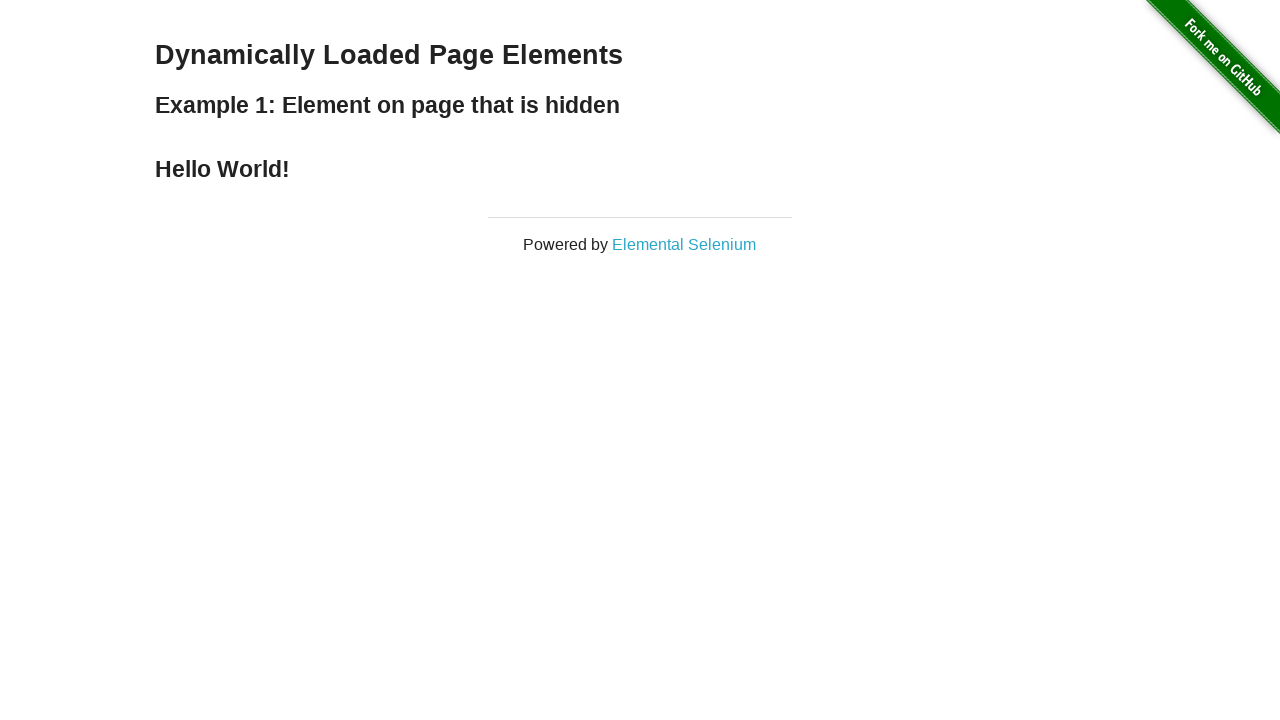

Verified that the element text is 'Hello World!'
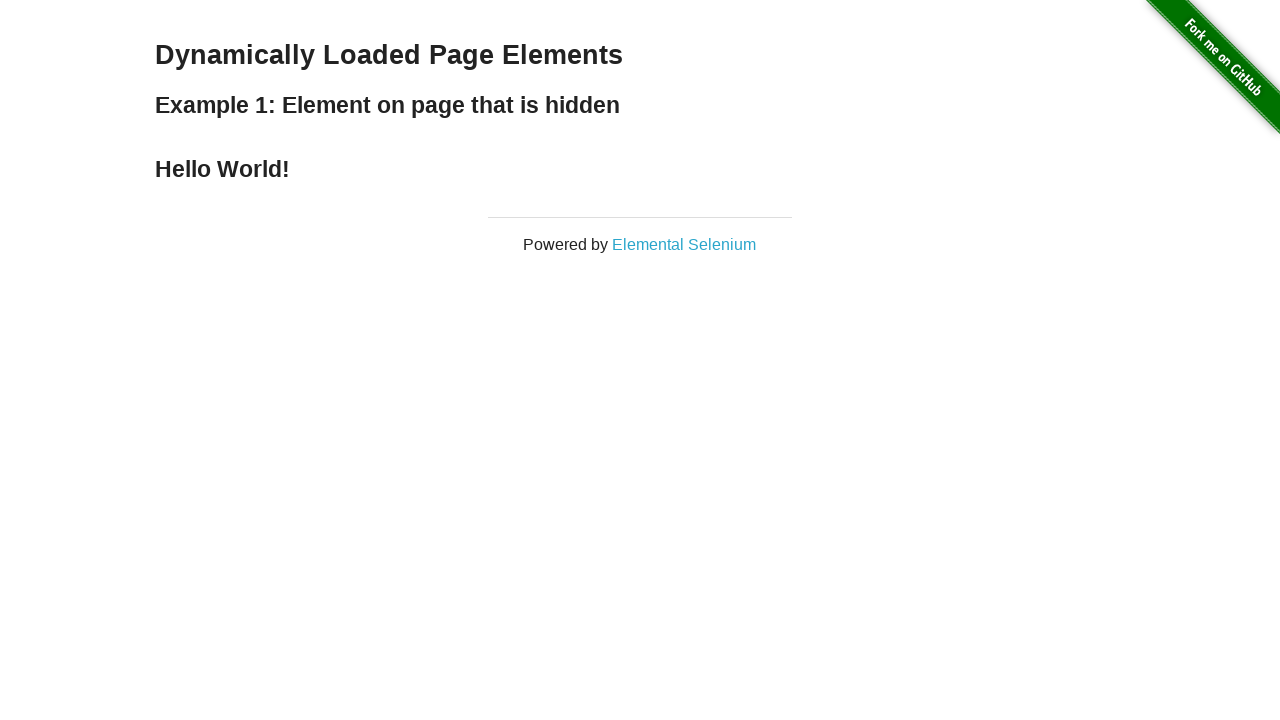

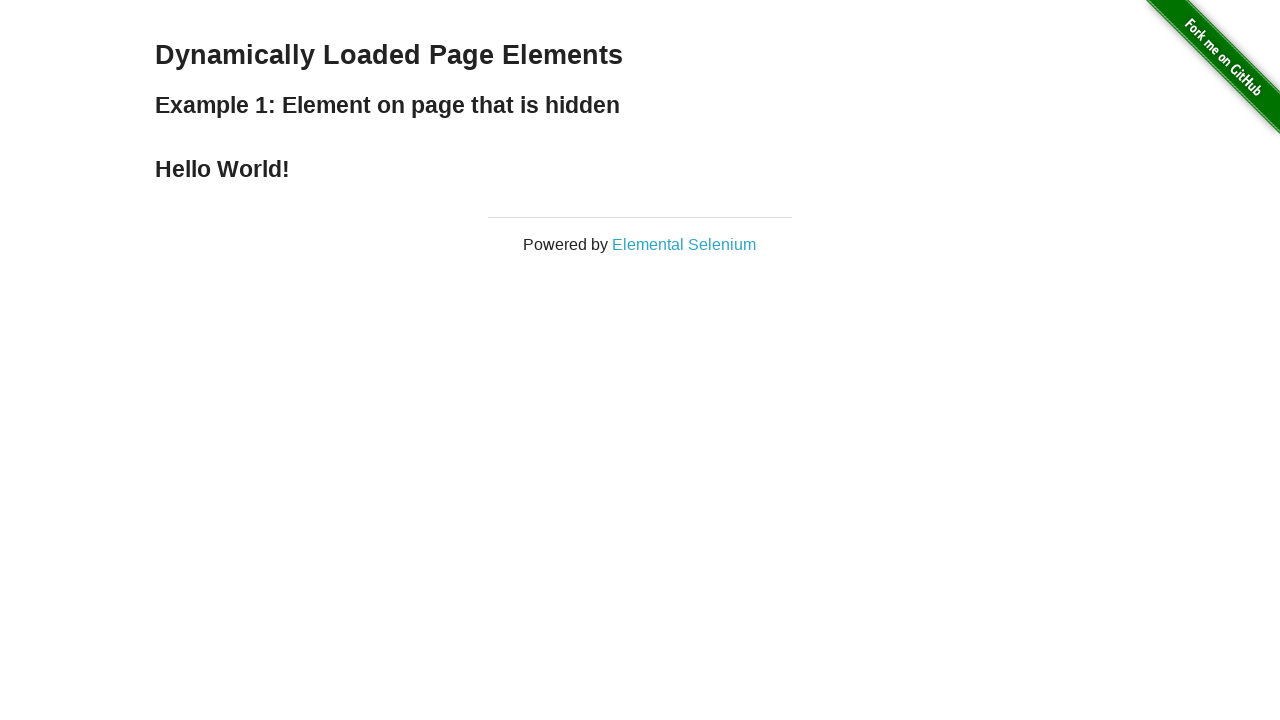